Tests that pressing Escape cancels edits to a todo item

Starting URL: https://demo.playwright.dev/todomvc

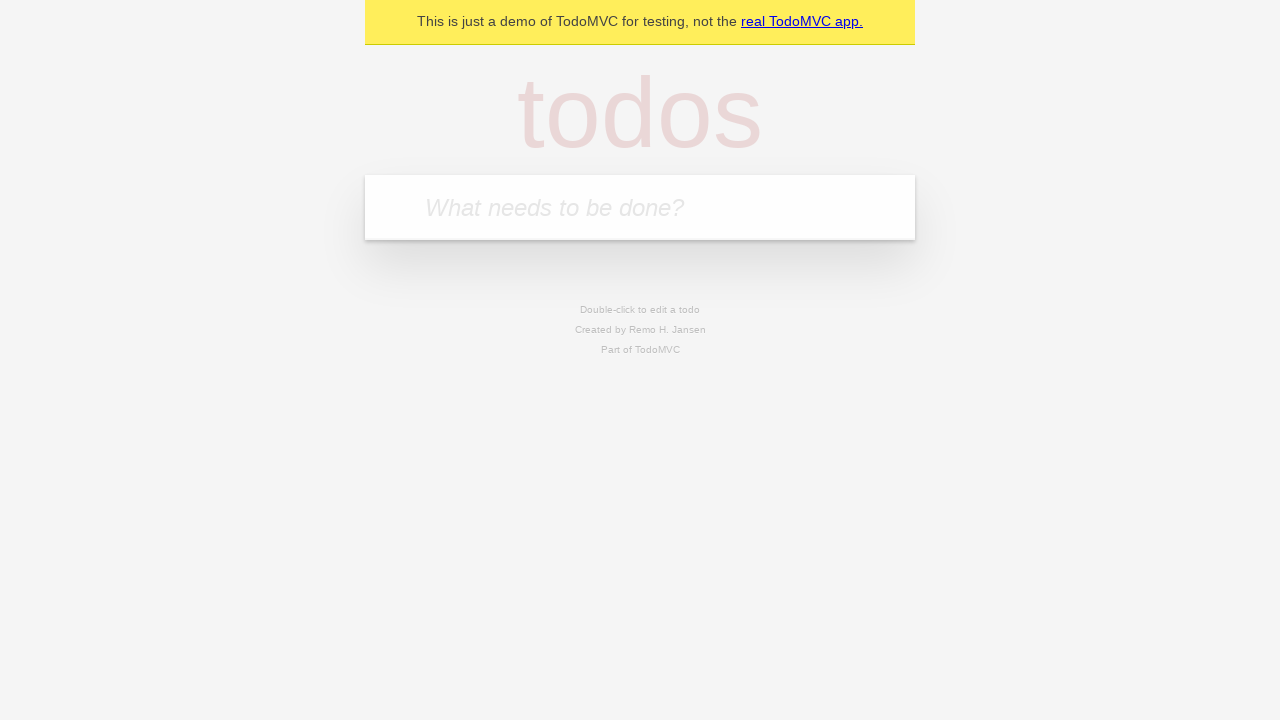

Filled first todo input with 'buy some cheese' on internal:attr=[placeholder="What needs to be done?"i]
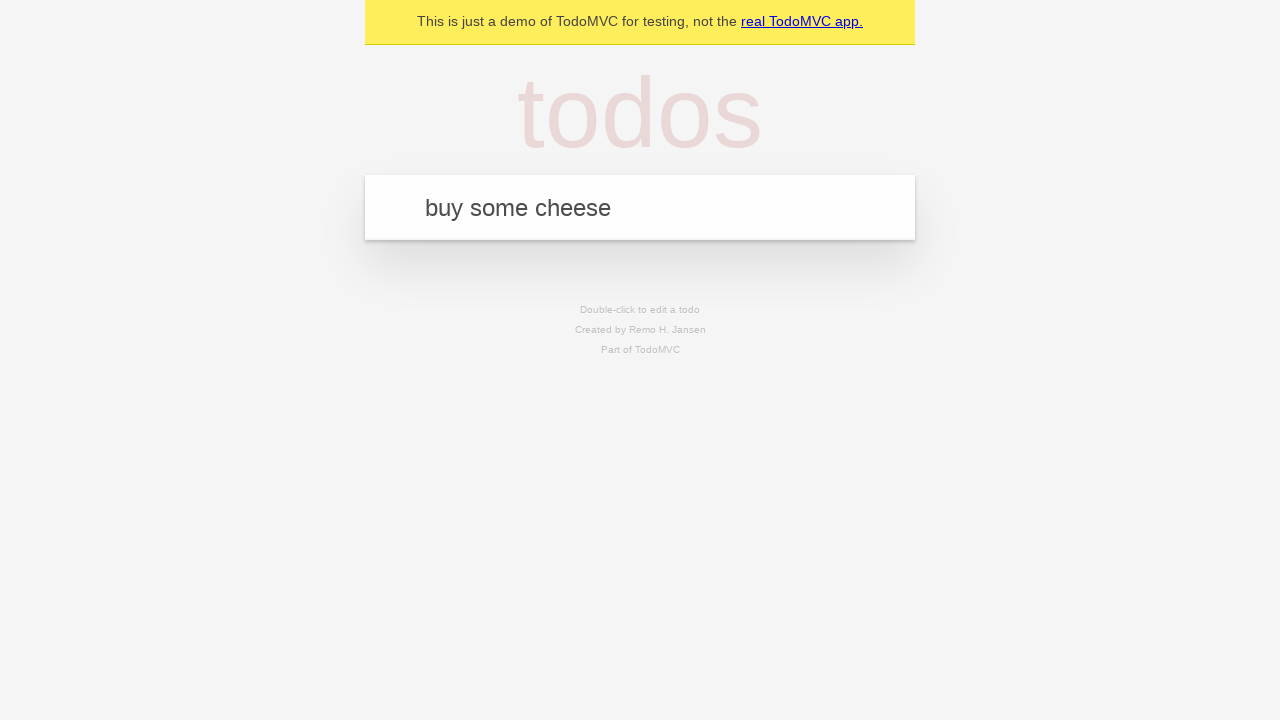

Pressed Enter to create first todo on internal:attr=[placeholder="What needs to be done?"i]
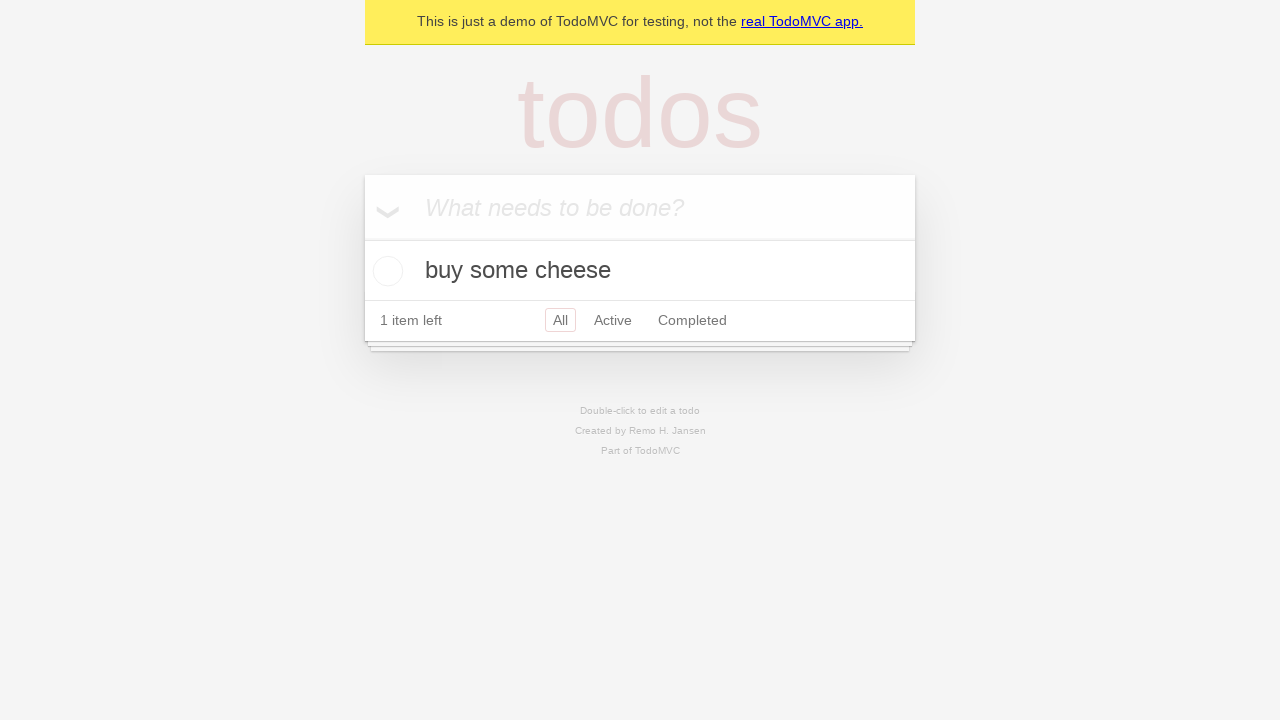

Filled second todo input with 'feed the cat' on internal:attr=[placeholder="What needs to be done?"i]
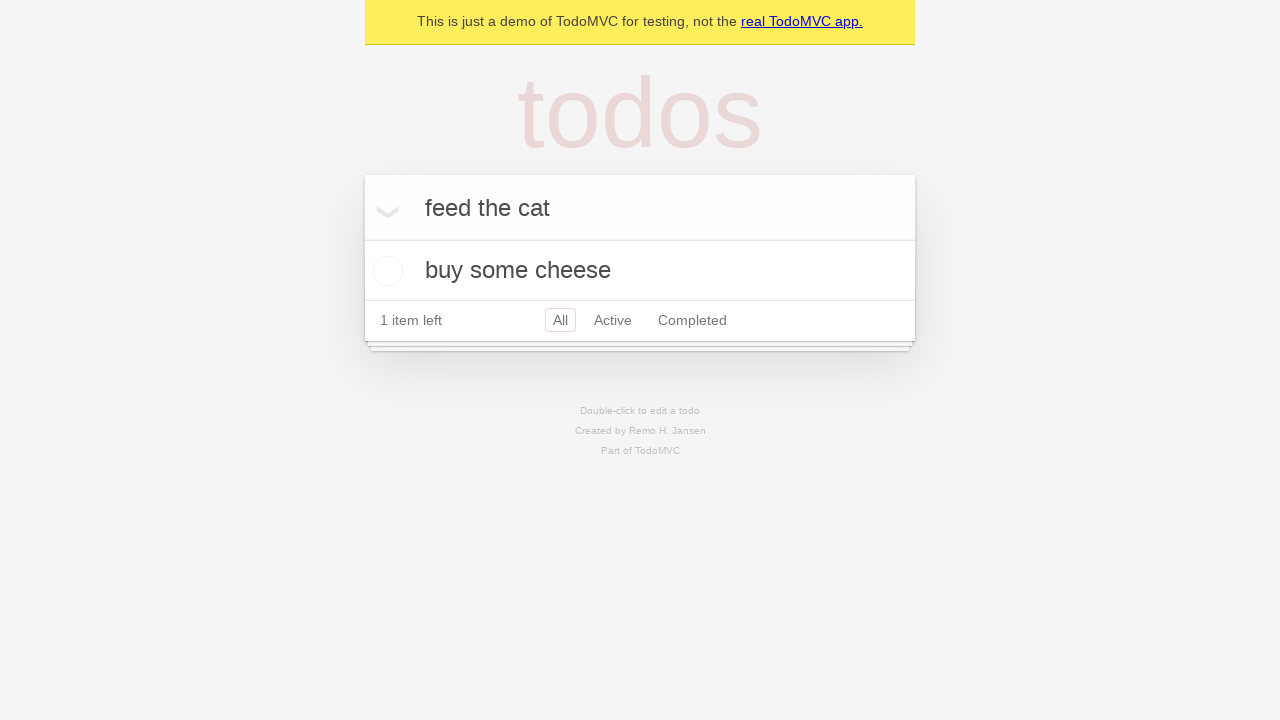

Pressed Enter to create second todo on internal:attr=[placeholder="What needs to be done?"i]
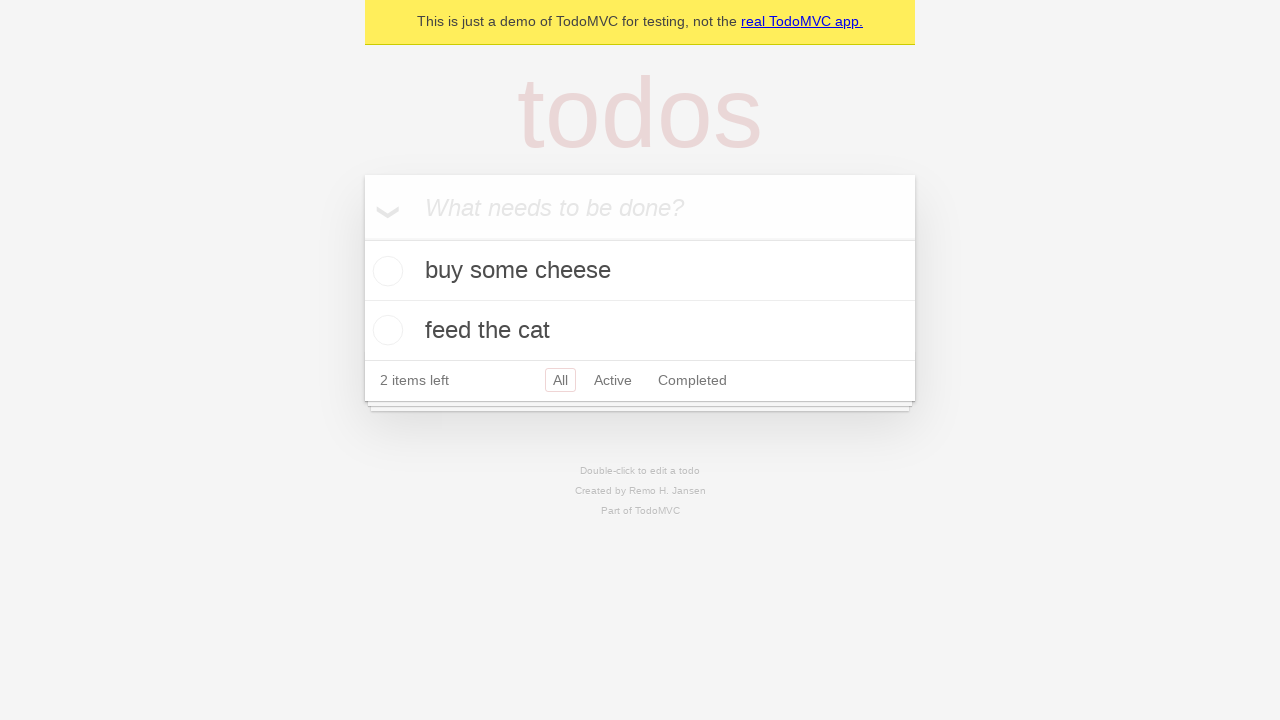

Filled third todo input with 'book a doctors appointment' on internal:attr=[placeholder="What needs to be done?"i]
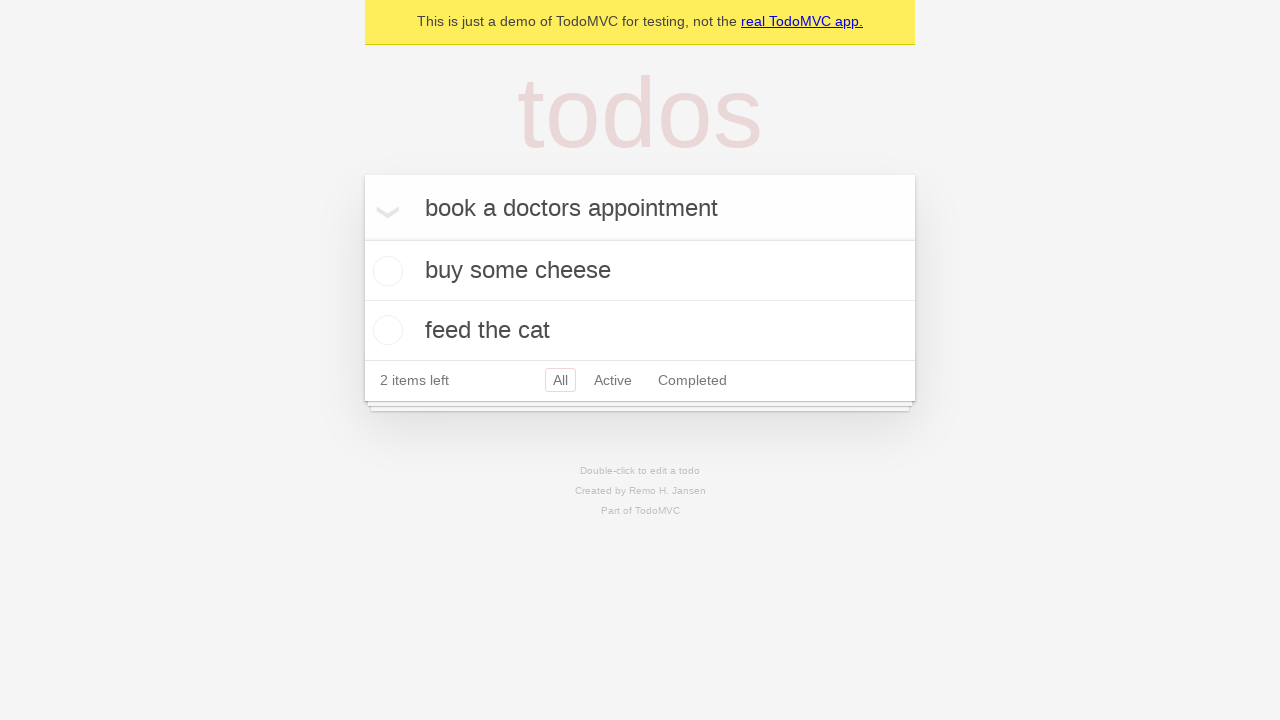

Pressed Enter to create third todo on internal:attr=[placeholder="What needs to be done?"i]
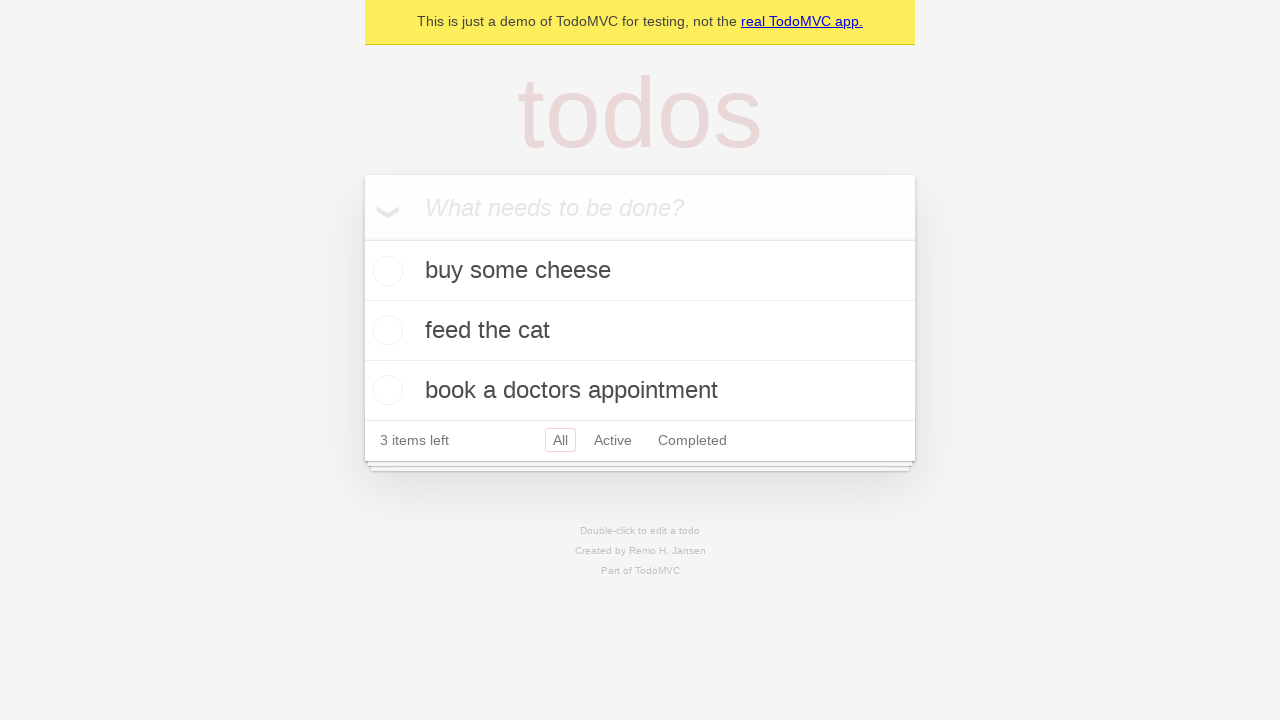

Verified all 3 todos were created in localStorage
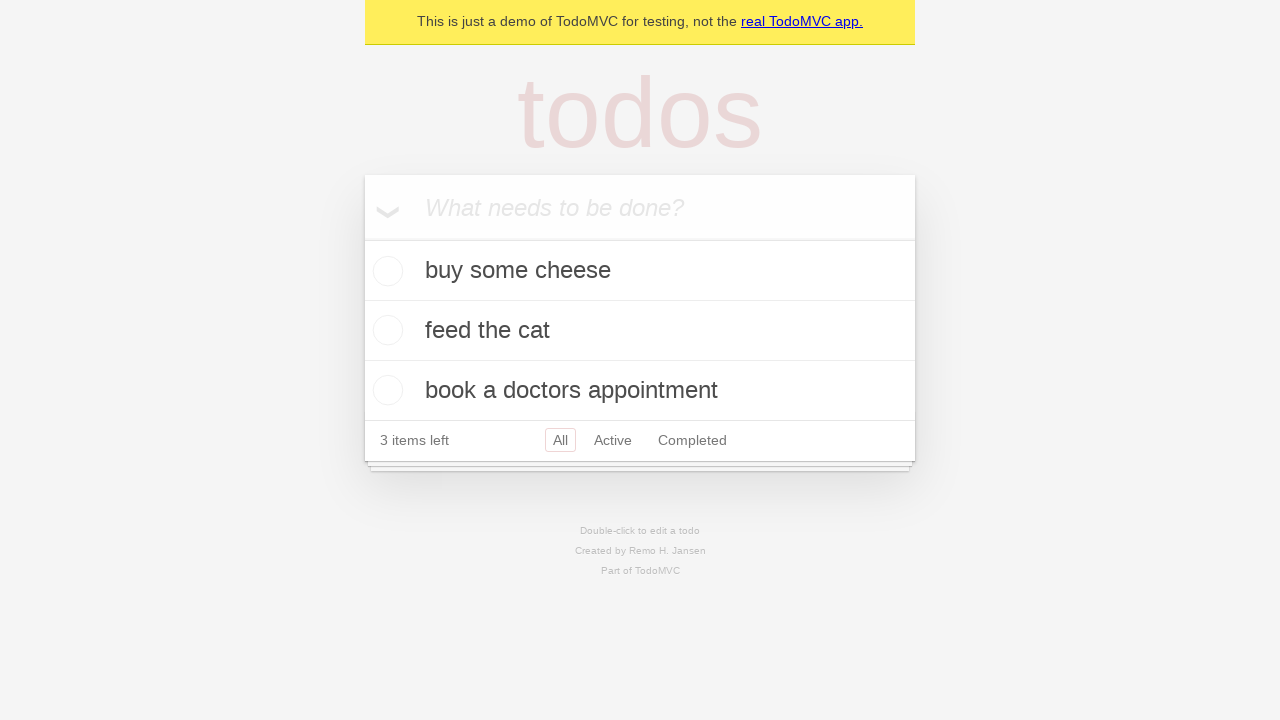

Double-clicked second todo item to enter edit mode at (640, 331) on internal:testid=[data-testid="todo-item"s] >> nth=1
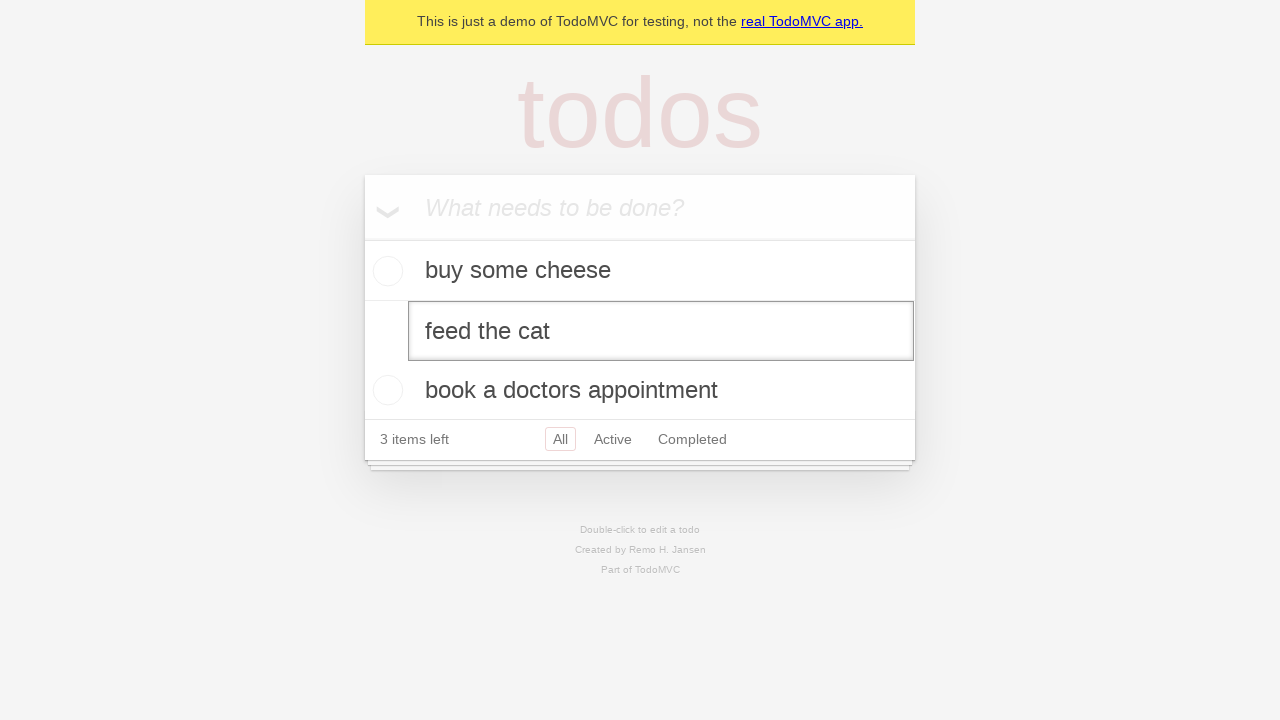

Changed todo text to 'buy some sausages' in edit field on internal:testid=[data-testid="todo-item"s] >> nth=1 >> internal:role=textbox[nam
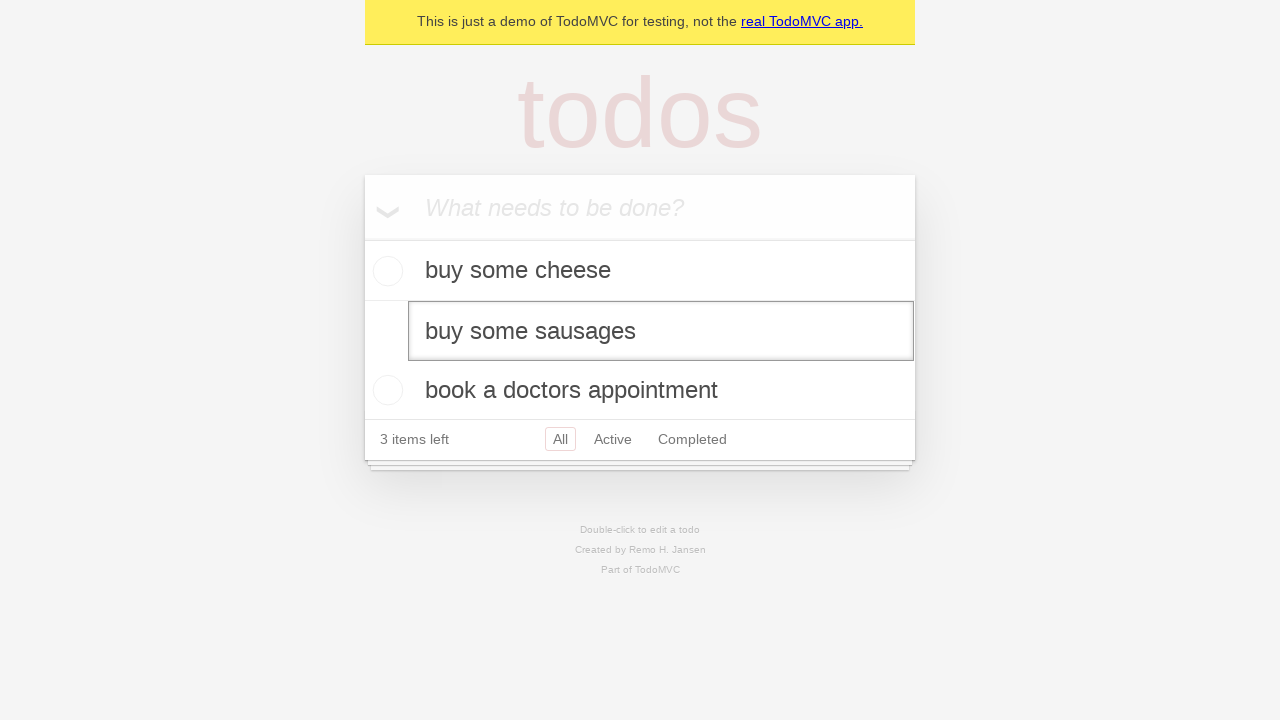

Pressed Escape to cancel the edit on internal:testid=[data-testid="todo-item"s] >> nth=1 >> internal:role=textbox[nam
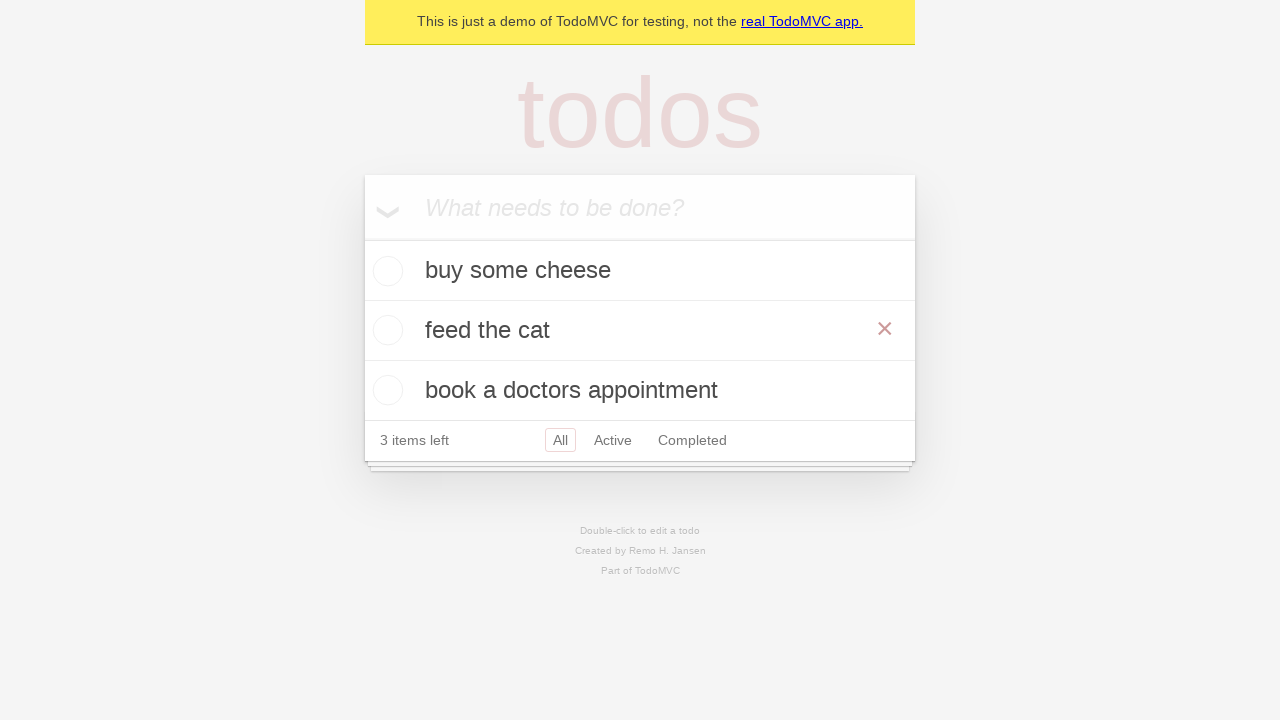

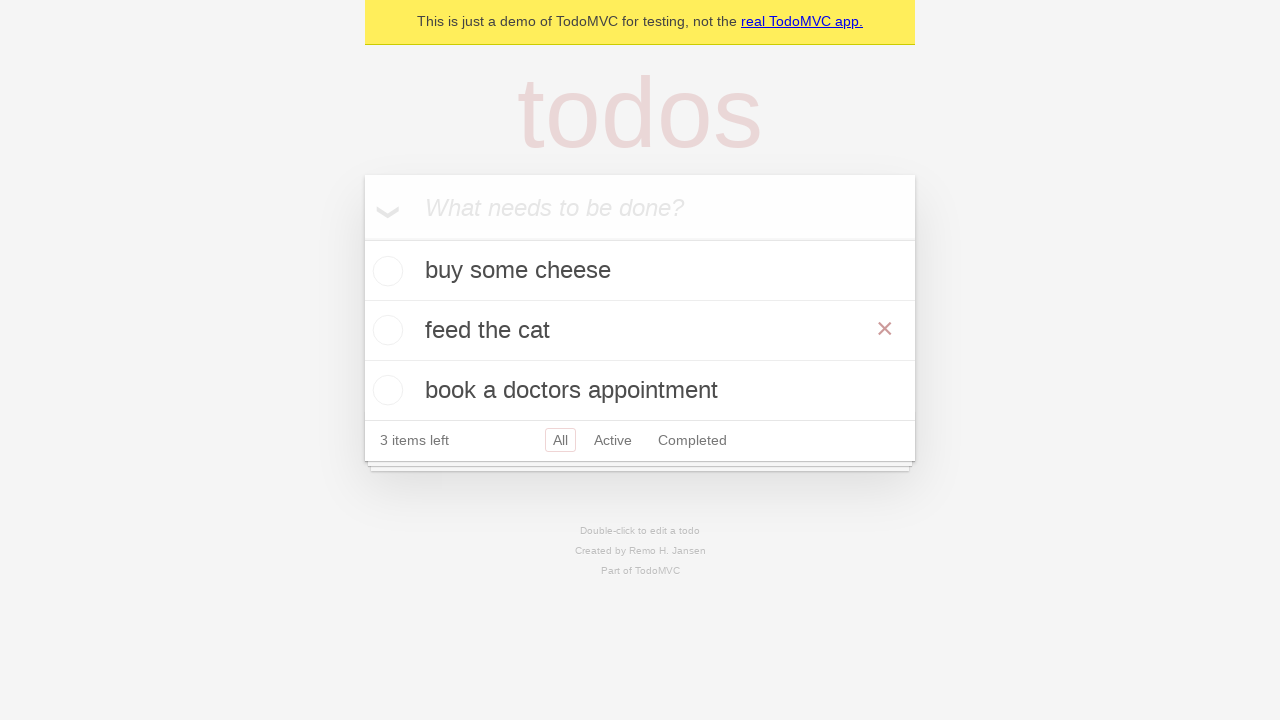